Tests multi-window handling by clicking a link that opens a new tab, switching to the new tab, interacting with it, closing it, and switching back to the parent window

Starting URL: https://the-internet.herokuapp.com/windows

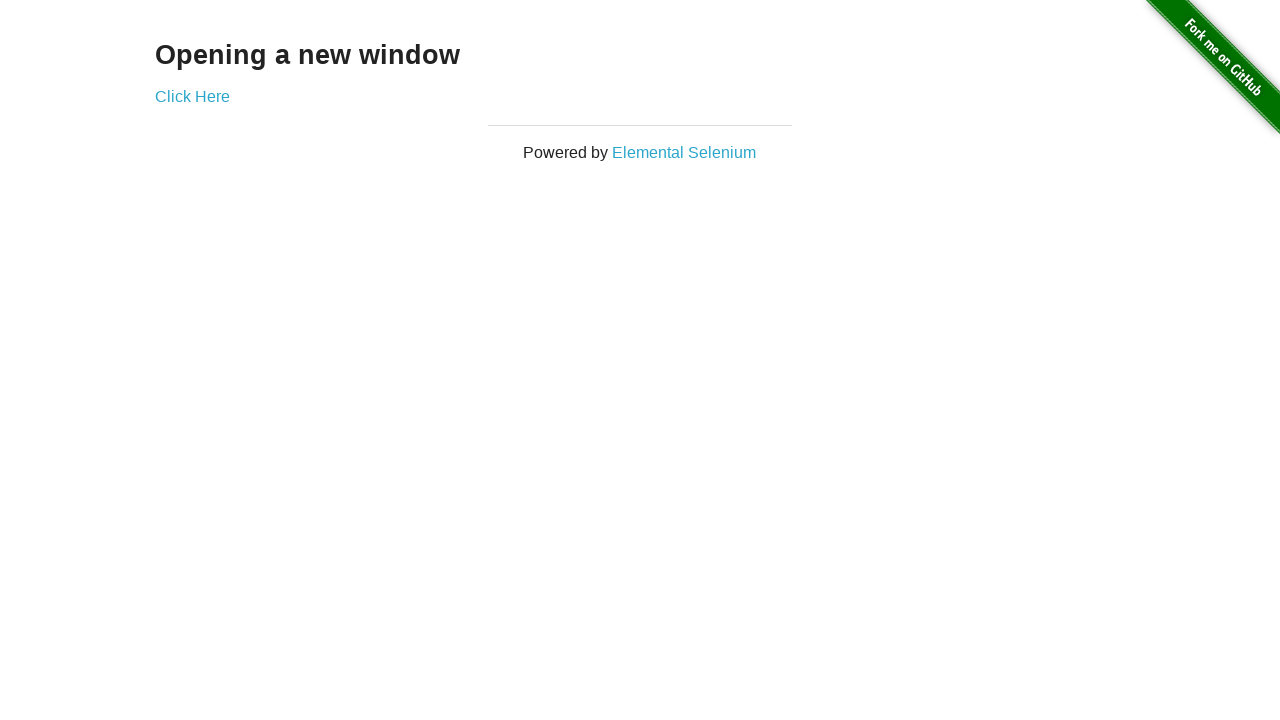

Clicked 'Click Here' link to open new tab at (192, 96) on text=Click Here
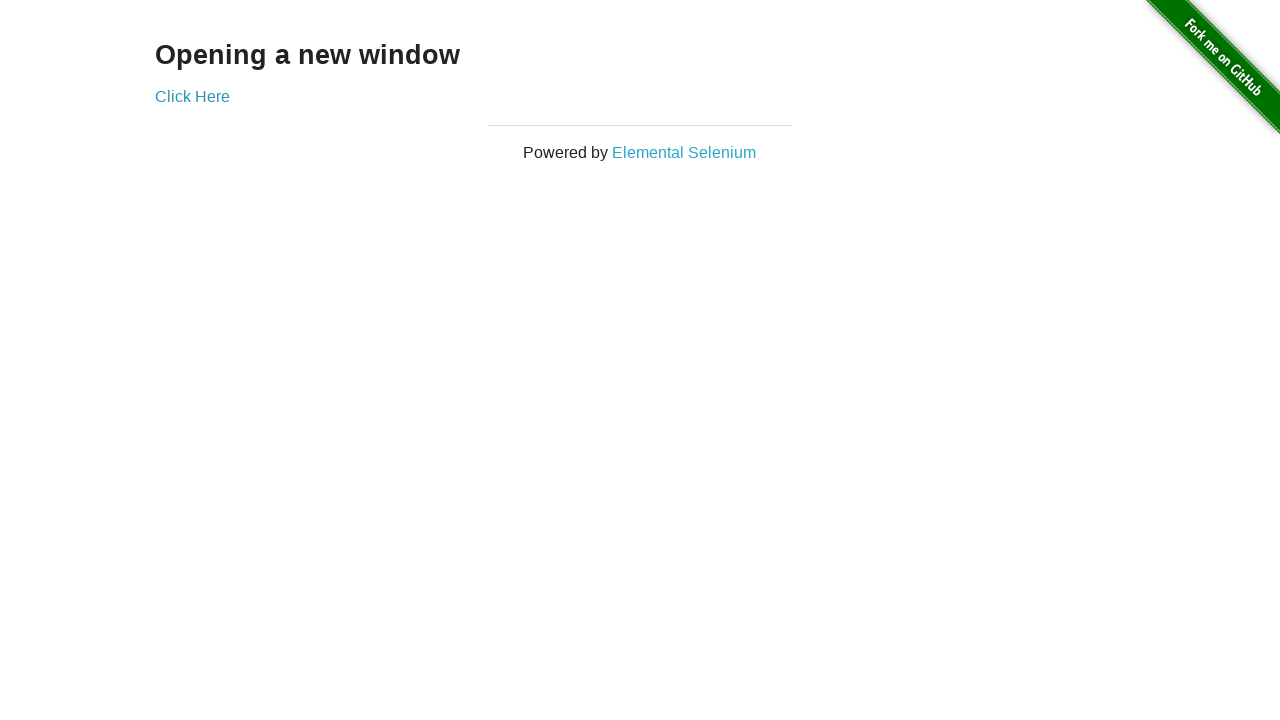

New tab opened and loaded
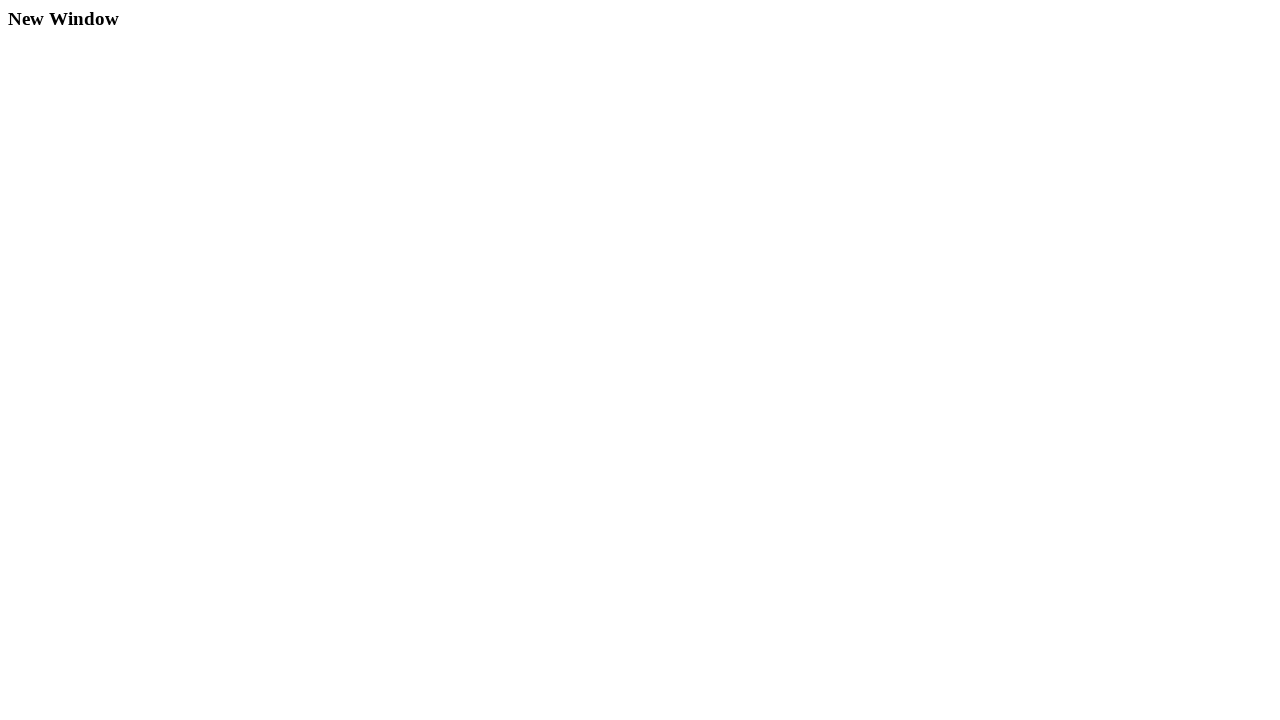

Retrieved text content from new tab body
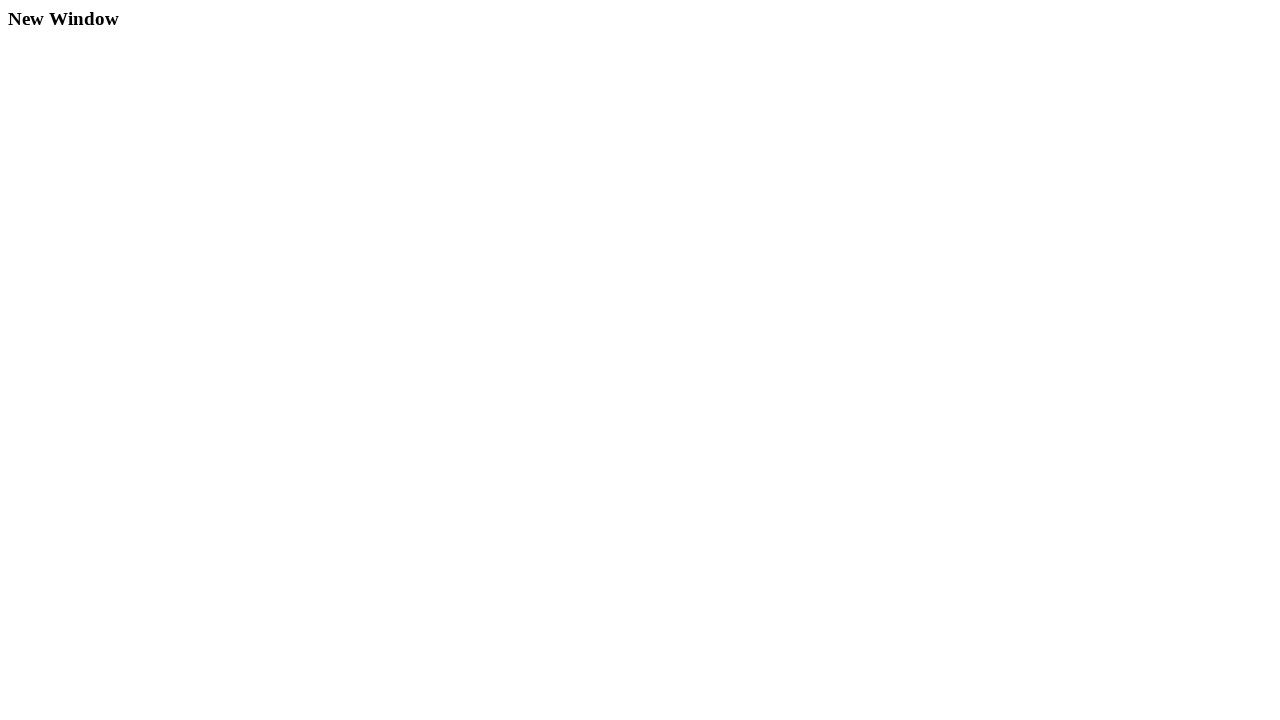

Closed new tab and switched back to parent window
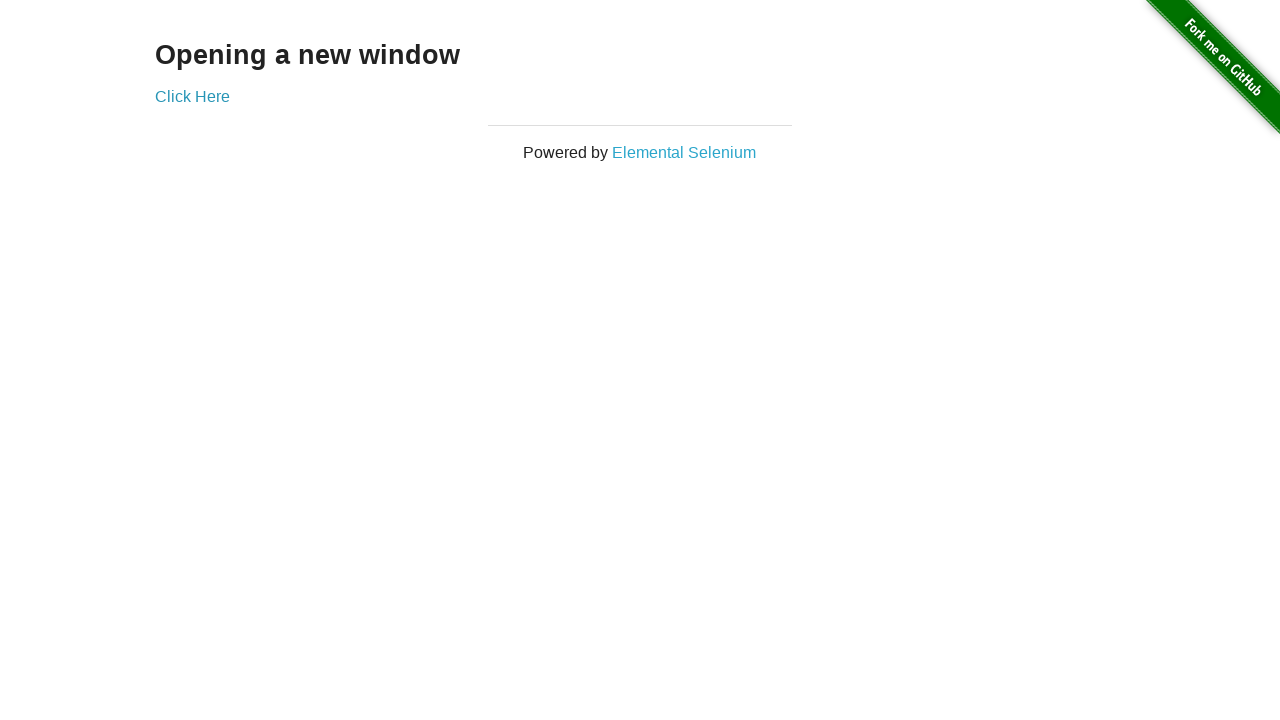

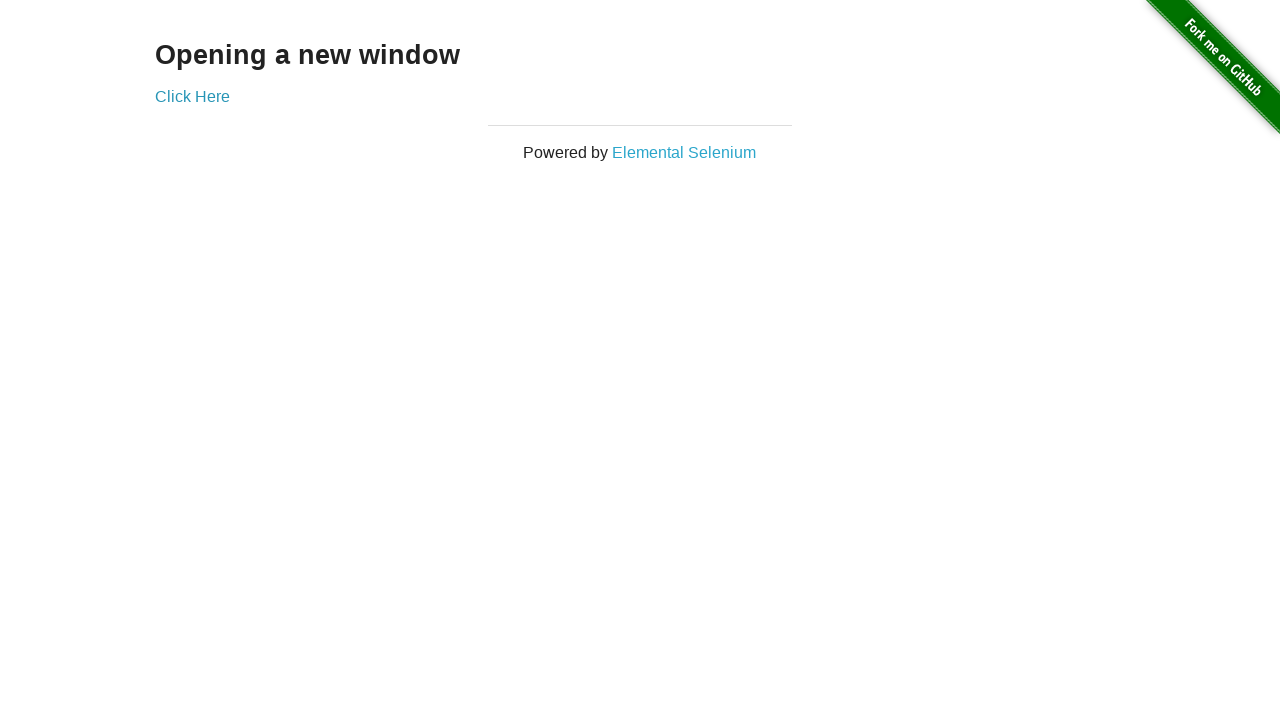